Tests checkbox interaction by clicking it twice and verifying its selected state changes

Starting URL: https://v1.training-support.net/selenium/dynamic-controls

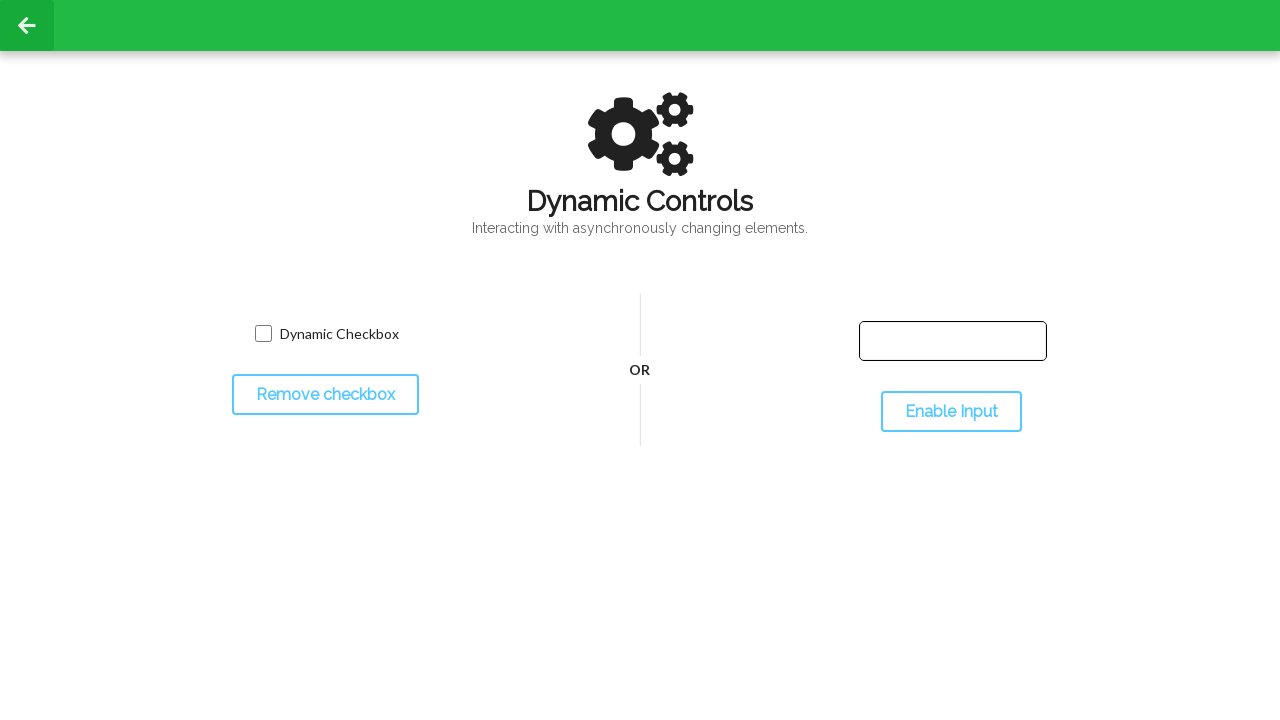

Clicked checkbox to select it at (263, 334) on input.willDisappear
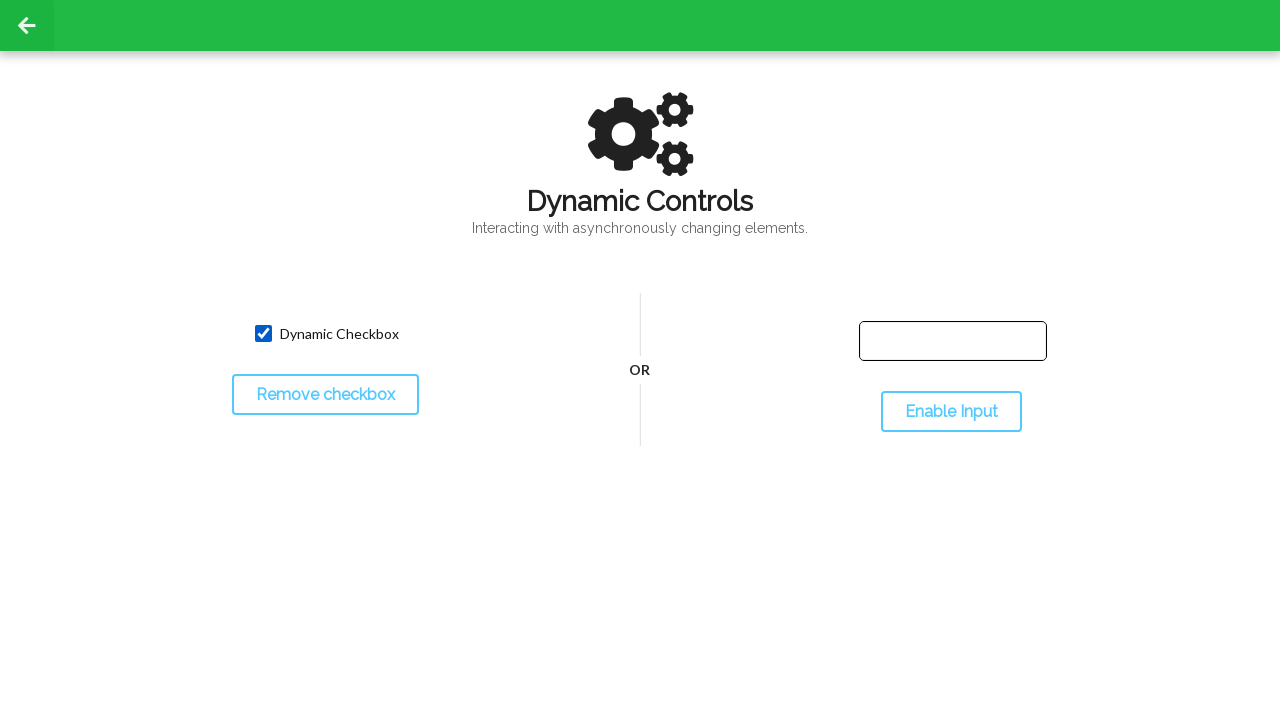

Clicked checkbox again to deselect it at (263, 334) on input.willDisappear
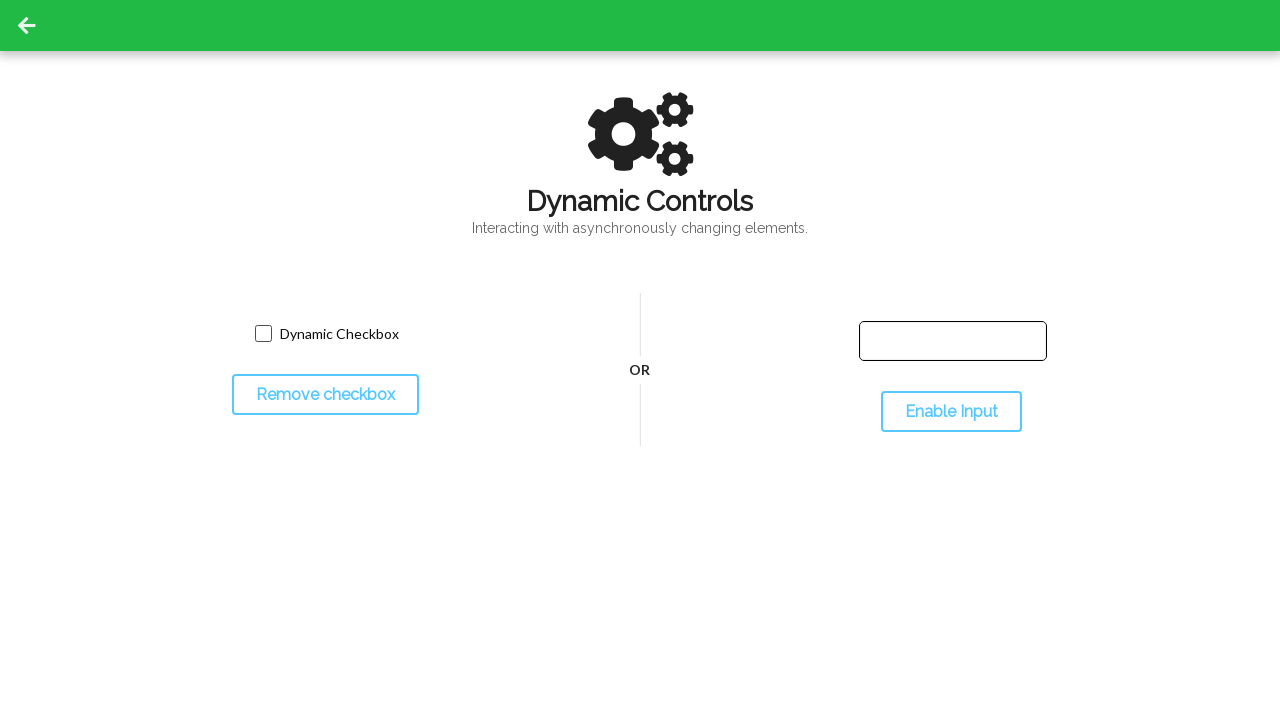

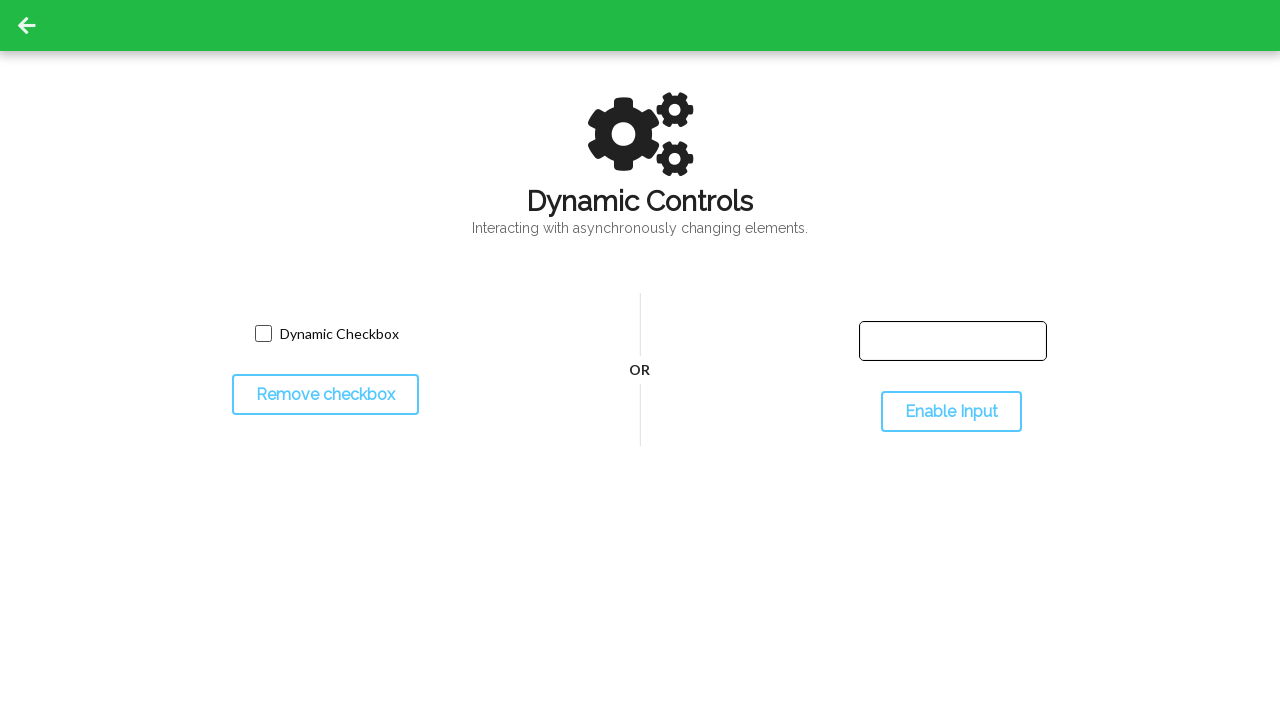